Tests multi-level menu navigation by hovering over main and sub menu items, then clicking on a nested menu option

Starting URL: https://demoqa.com/menu/

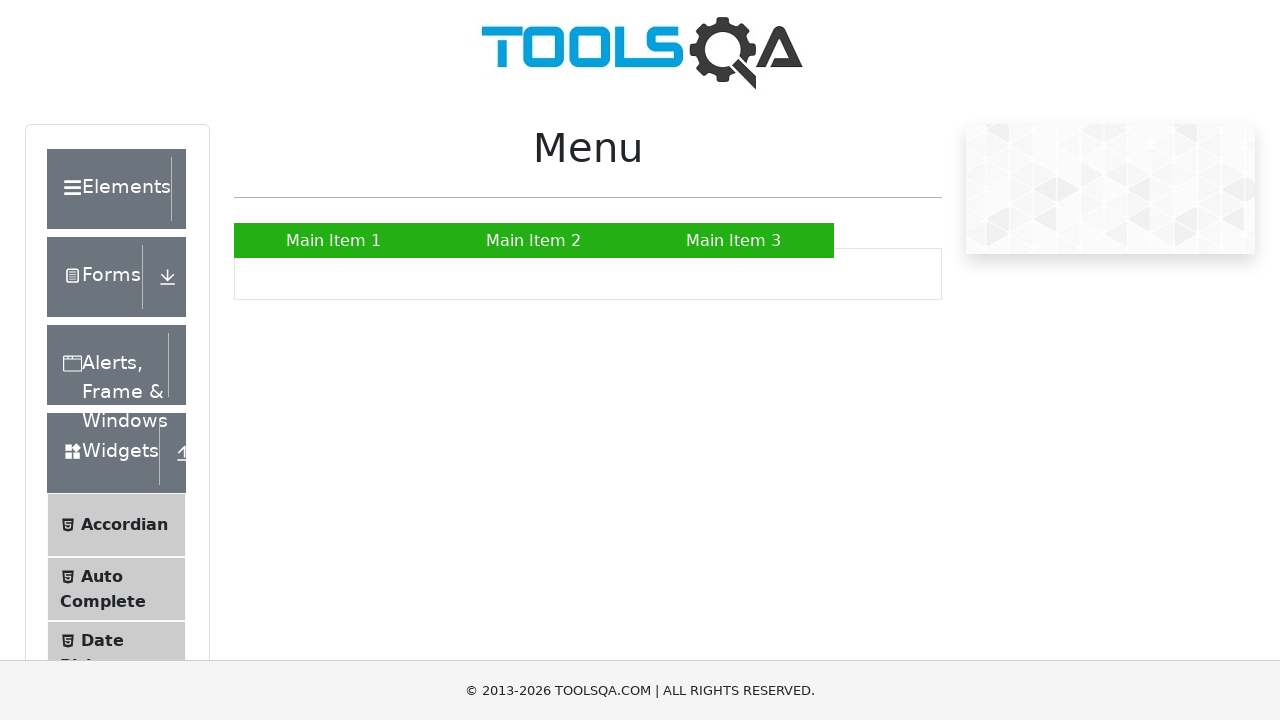

Hovered over 'Main Item 2' menu option at (534, 240) on xpath=//*[@id="nav"]/li[2]/a
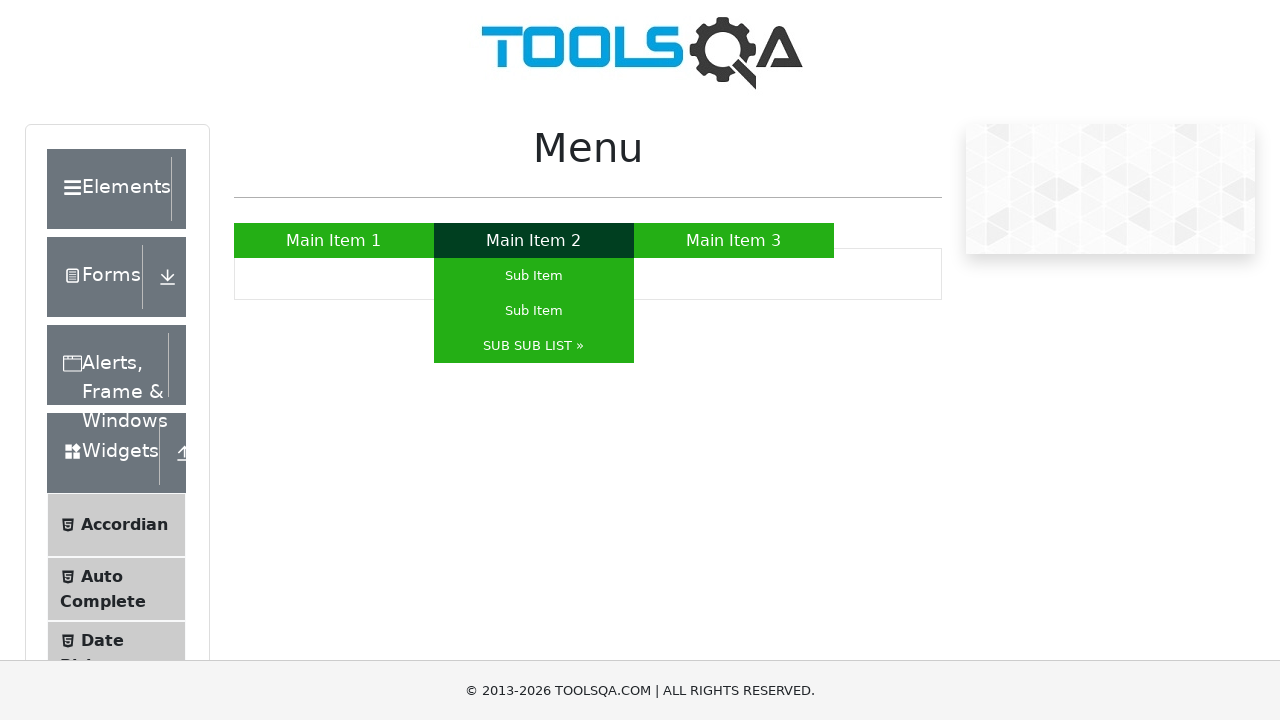

Hovered over 'SUB SUB List' submenu option at (534, 346) on xpath=//*[@id="nav"]/li[2]/ul/li[3]/a
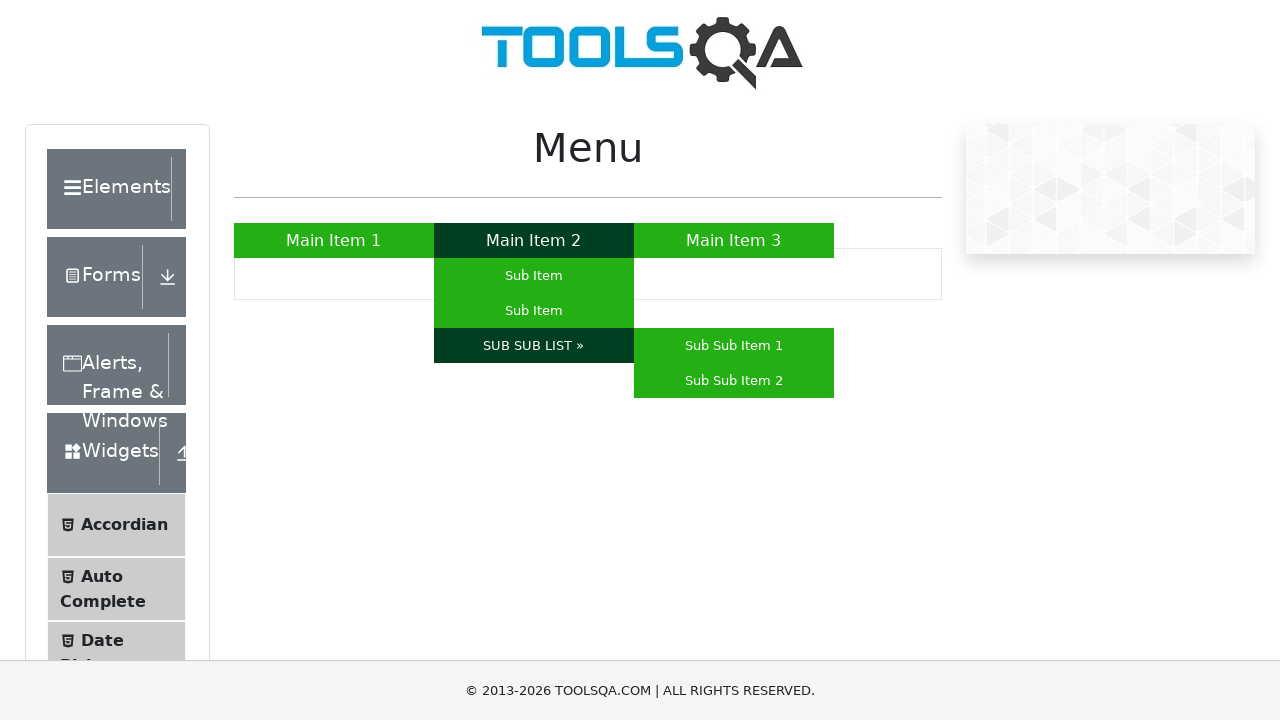

Clicked on 'Sub Sub Item 2' from the nested menu at (734, 380) on xpath=//*[@id="nav"]/li[2]/ul/li[3]/ul/li[2]/a
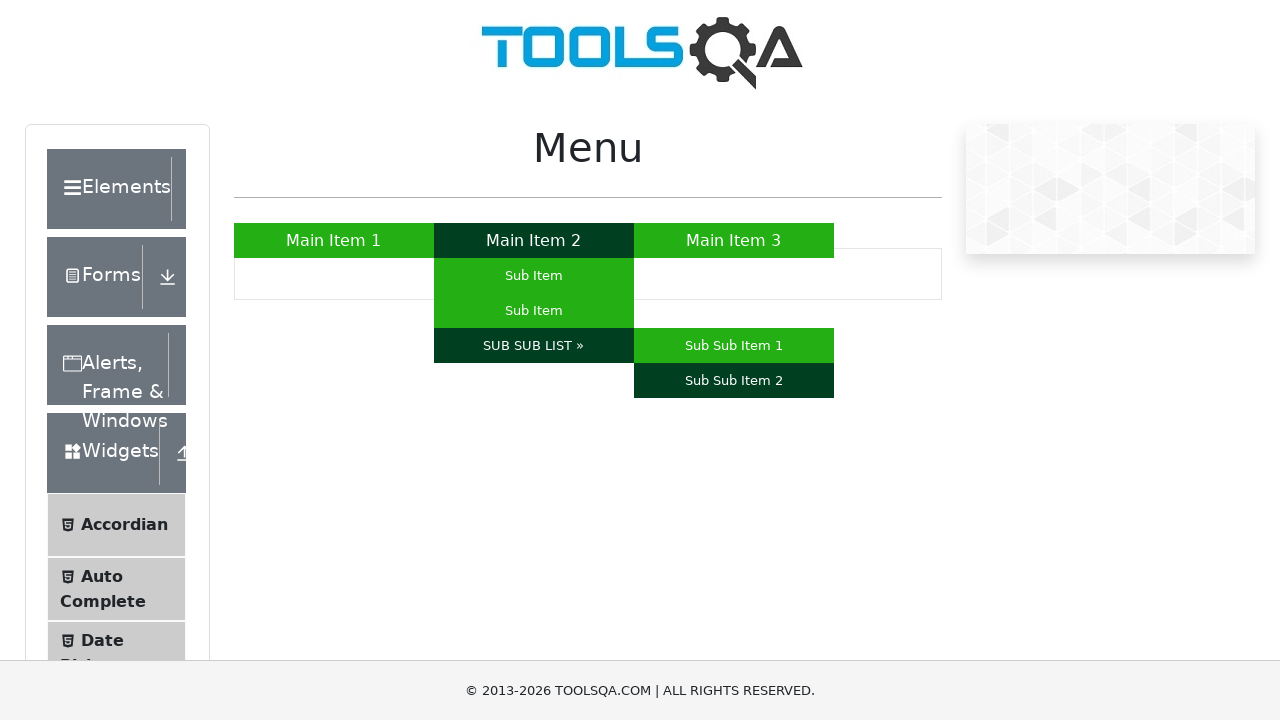

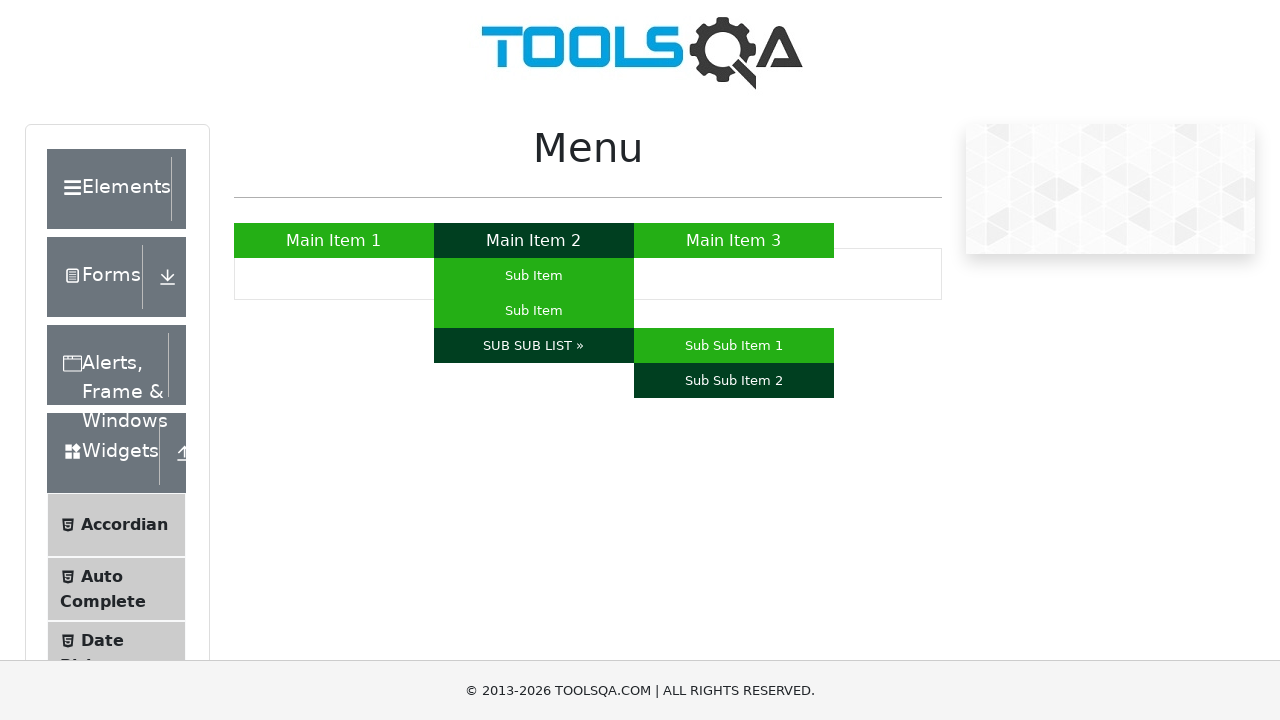